Navigates to a random person generator site and attempts to reload/refresh the generated image by clicking the reload button

Starting URL: https://this-person-does-not-exist.com/en

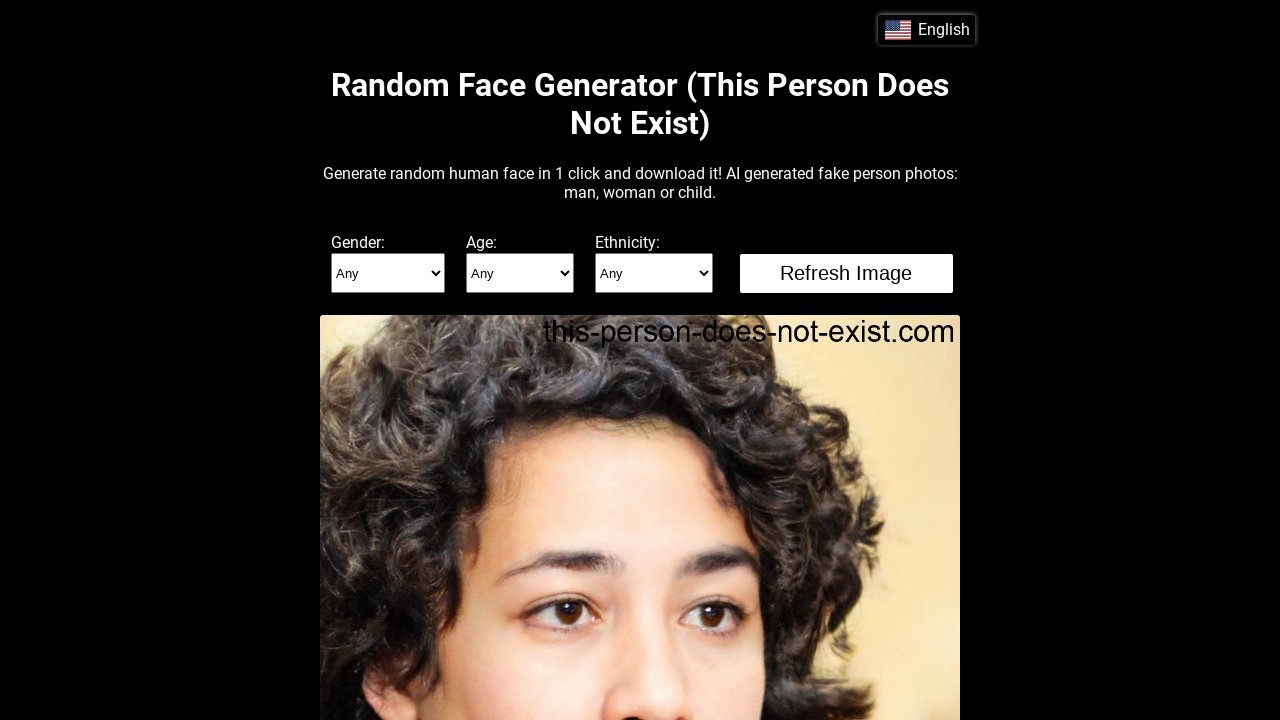

Clicked reload button to generate new image at (846, 273) on #reload-button
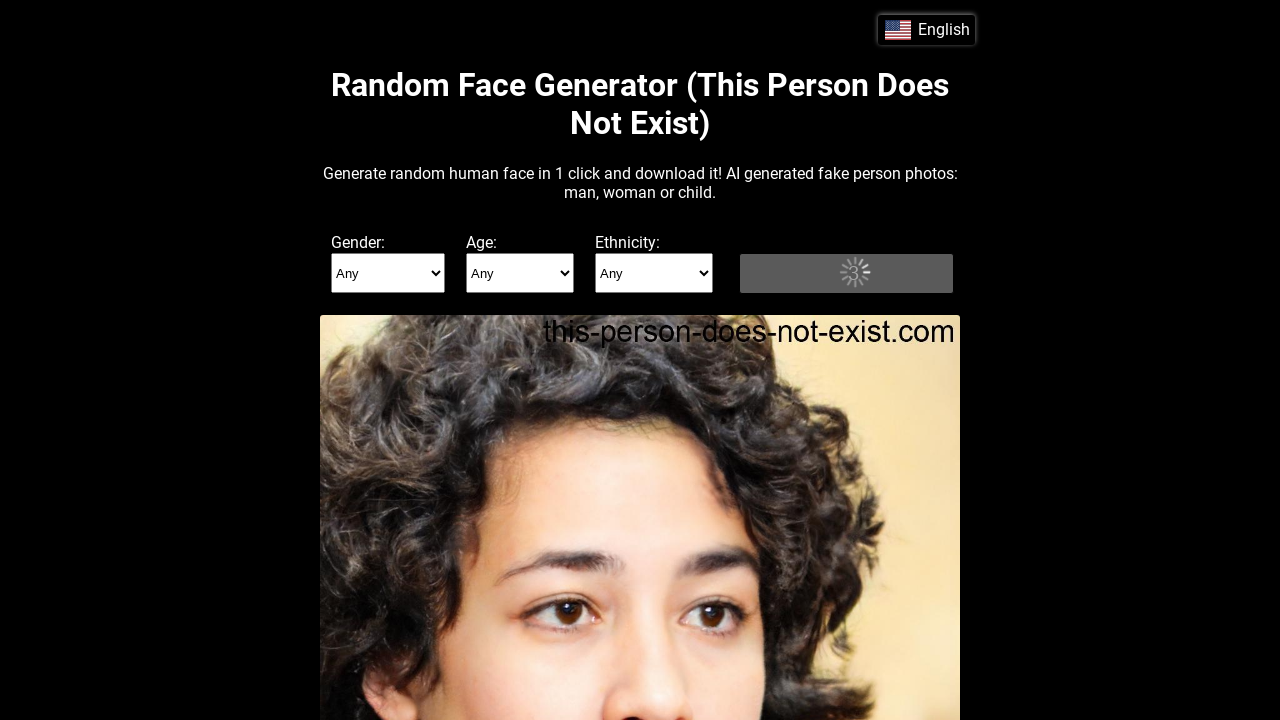

Waited 5 seconds for new image to load
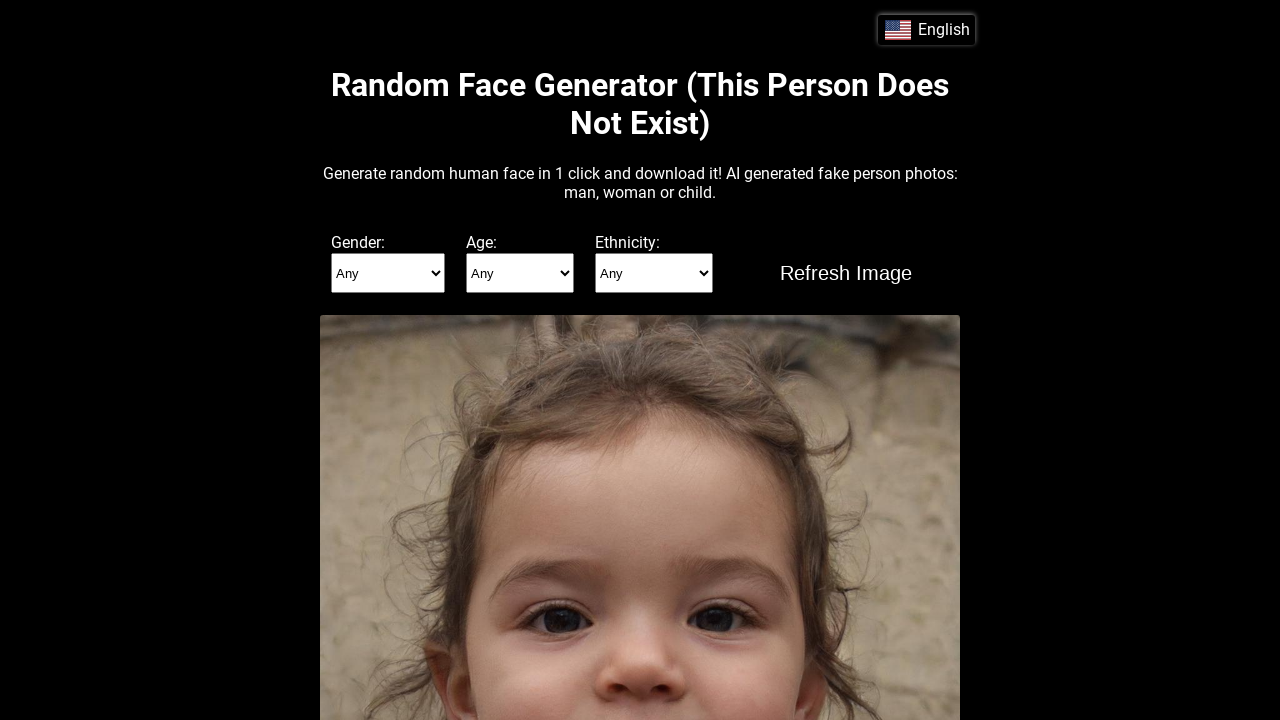

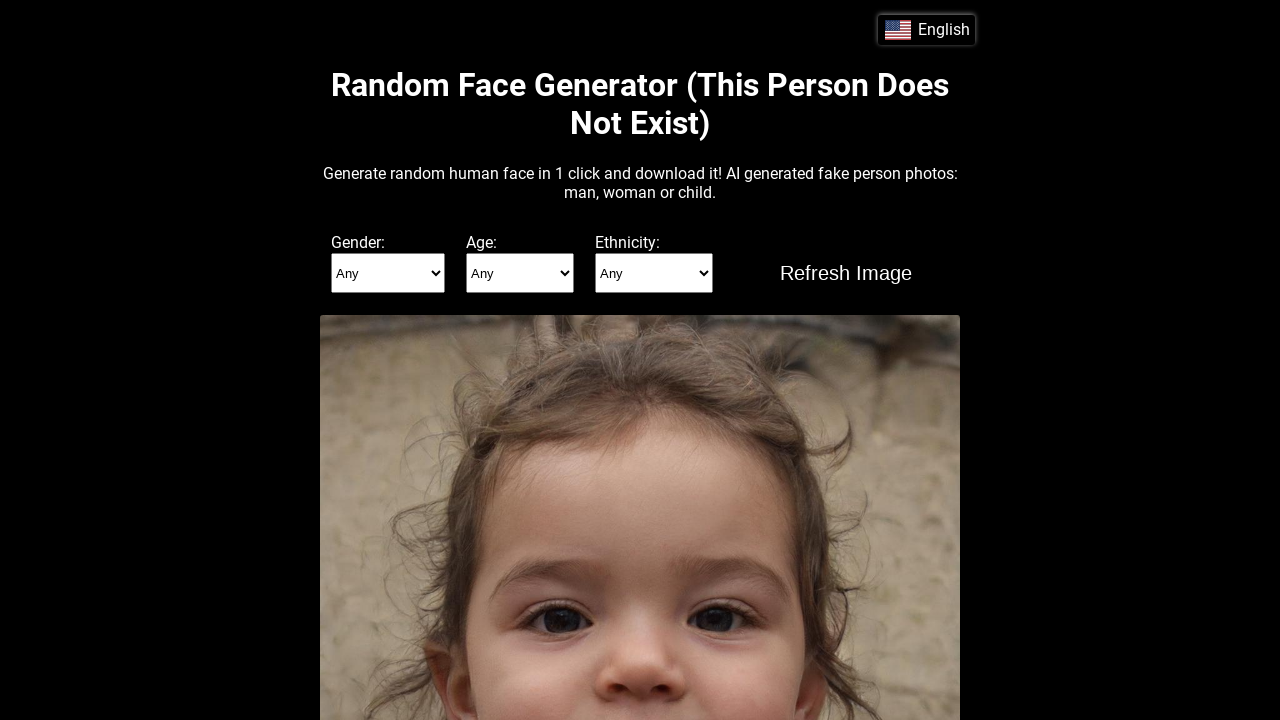